Tests that the currently selected filter link is highlighted with 'selected' class

Starting URL: https://demo.playwright.dev/todomvc

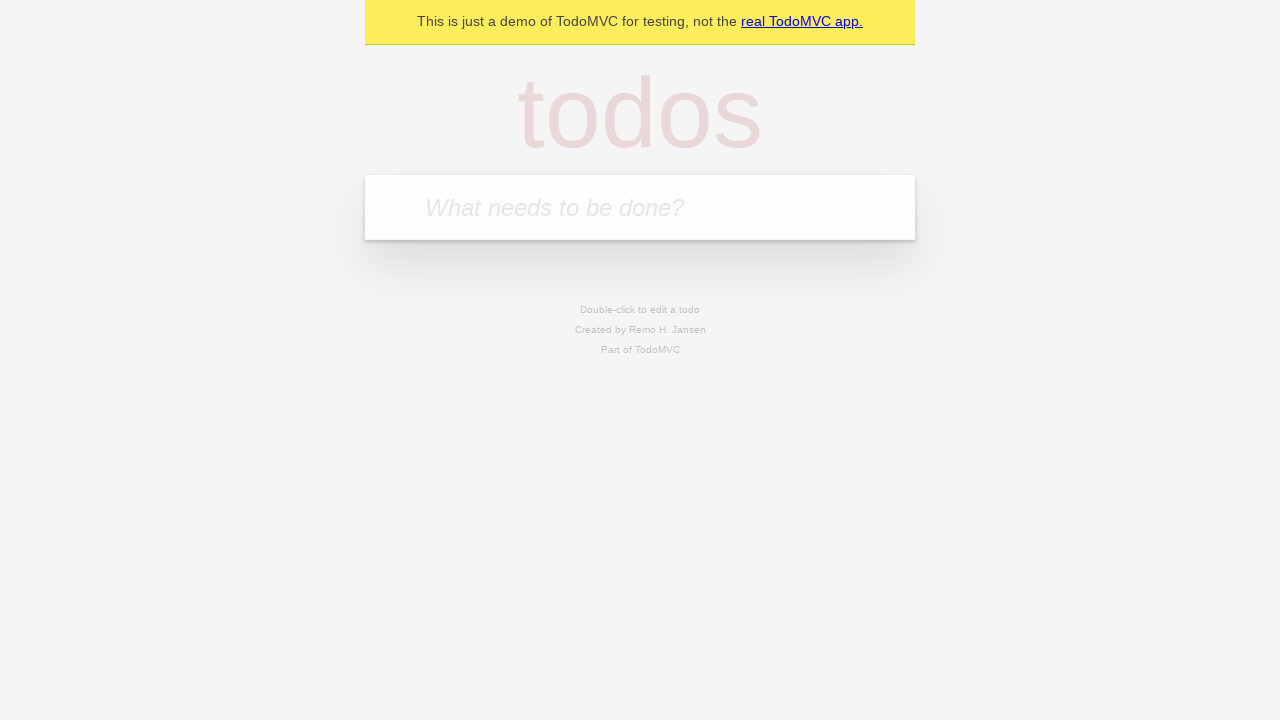

Filled todo input with 'buy some cheese' on internal:attr=[placeholder="What needs to be done?"i]
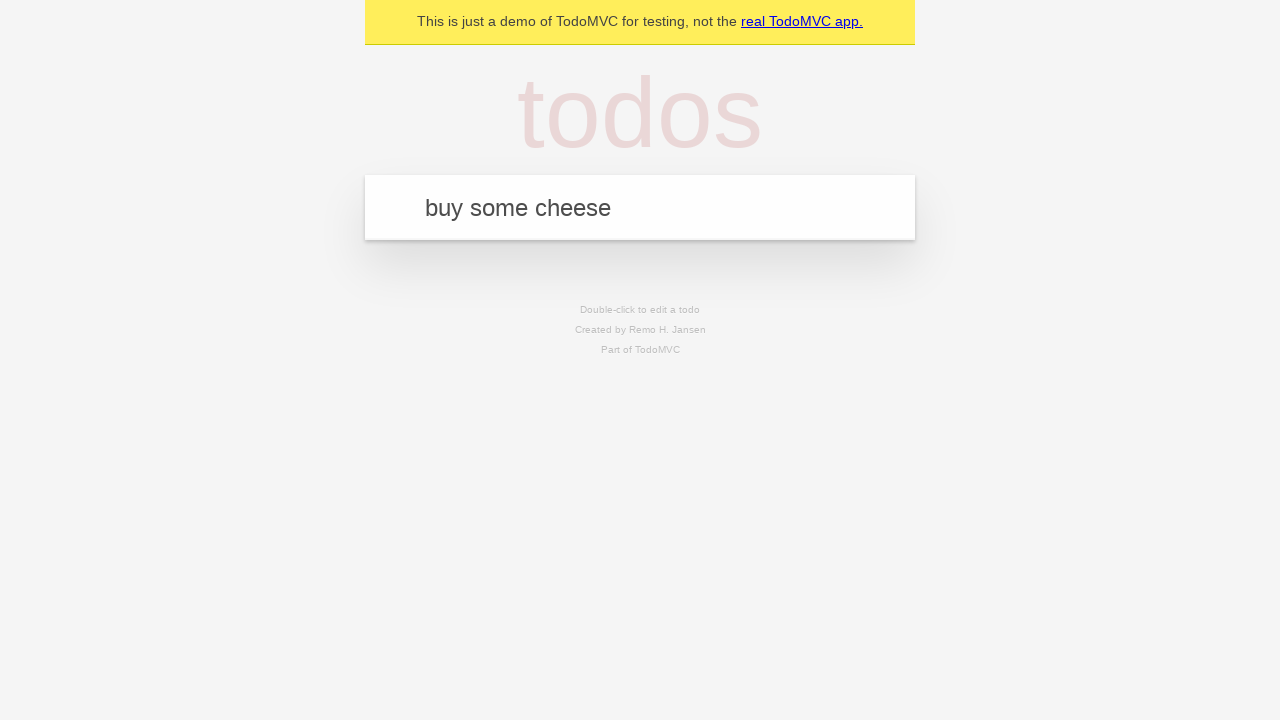

Pressed Enter to add first todo on internal:attr=[placeholder="What needs to be done?"i]
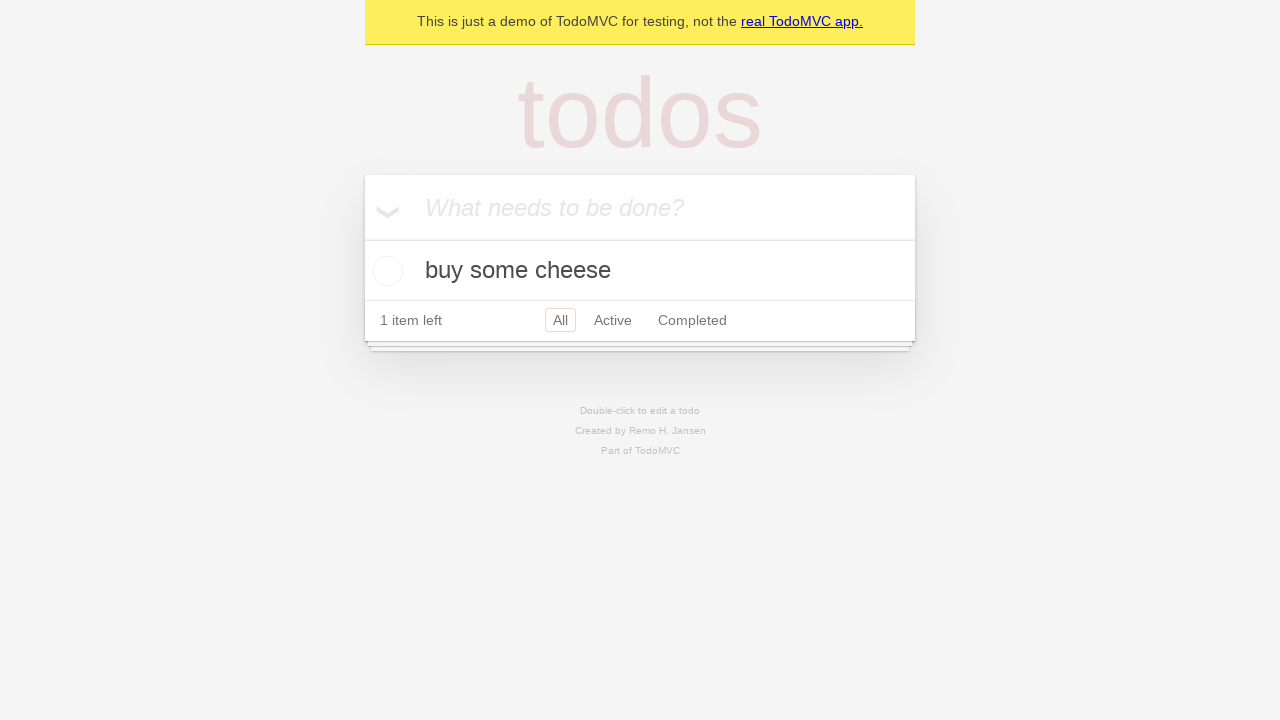

Filled todo input with 'feed the cat' on internal:attr=[placeholder="What needs to be done?"i]
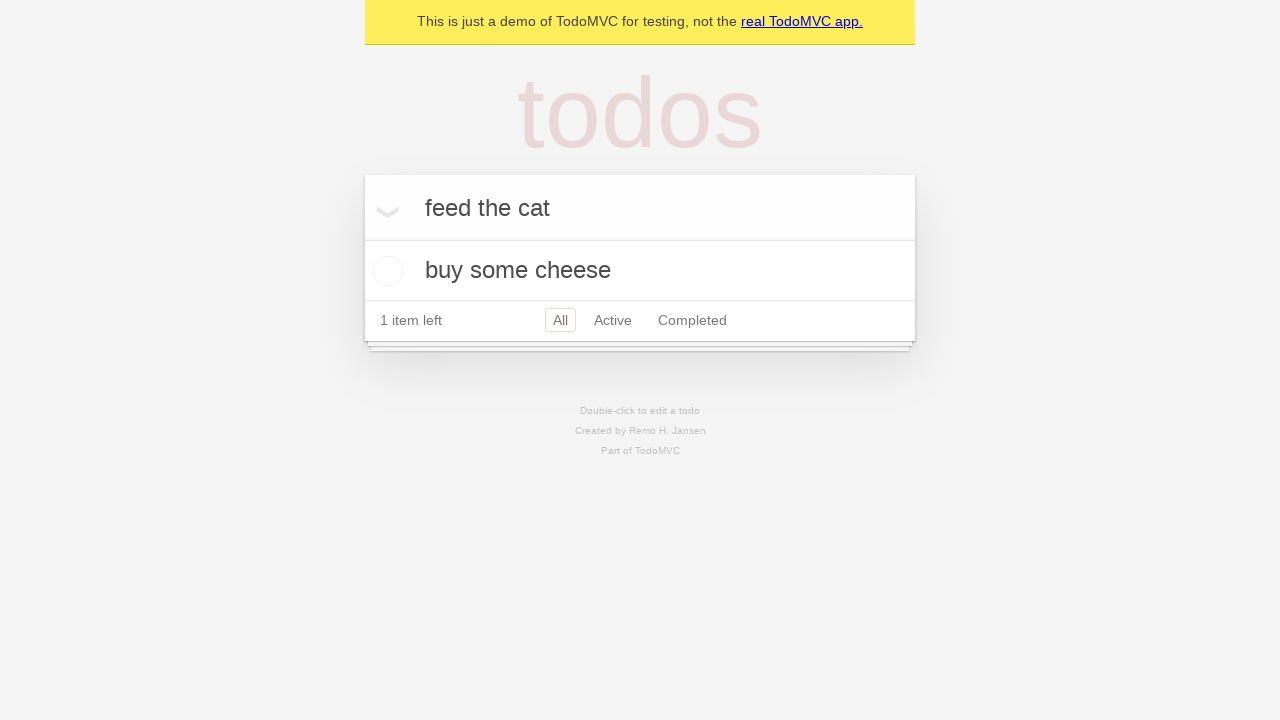

Pressed Enter to add second todo on internal:attr=[placeholder="What needs to be done?"i]
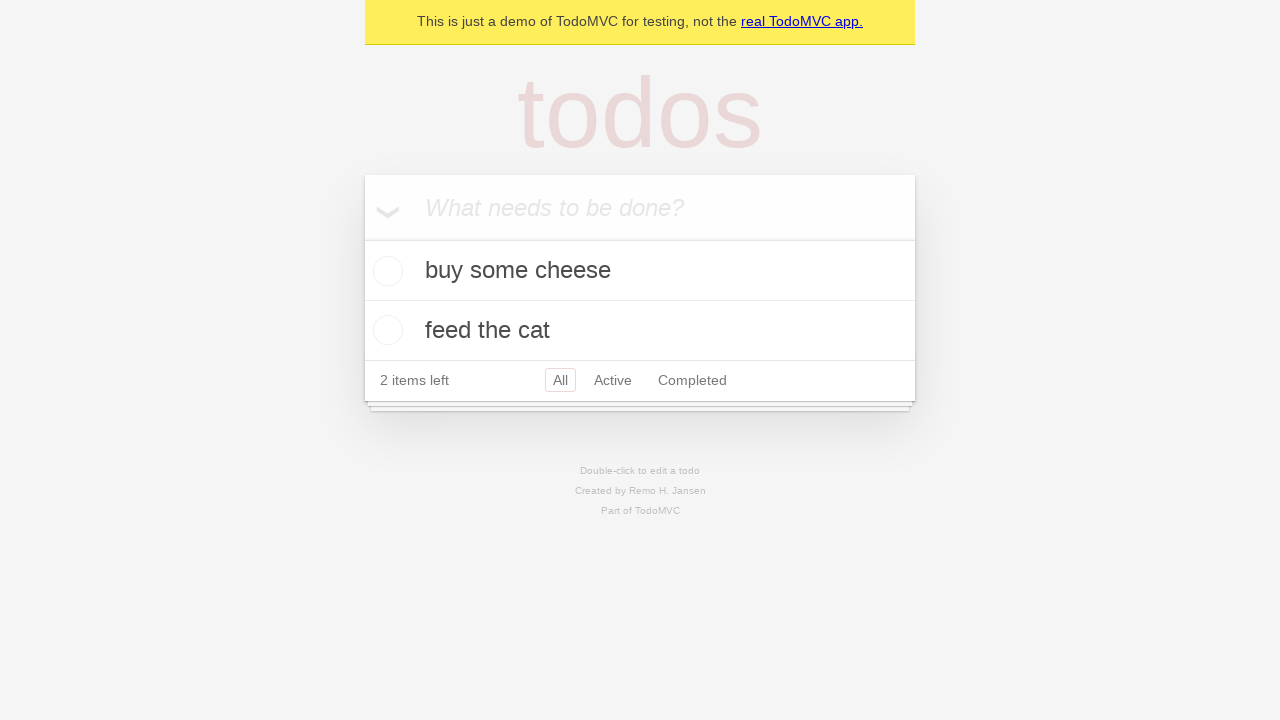

Filled todo input with 'book a doctors appointment' on internal:attr=[placeholder="What needs to be done?"i]
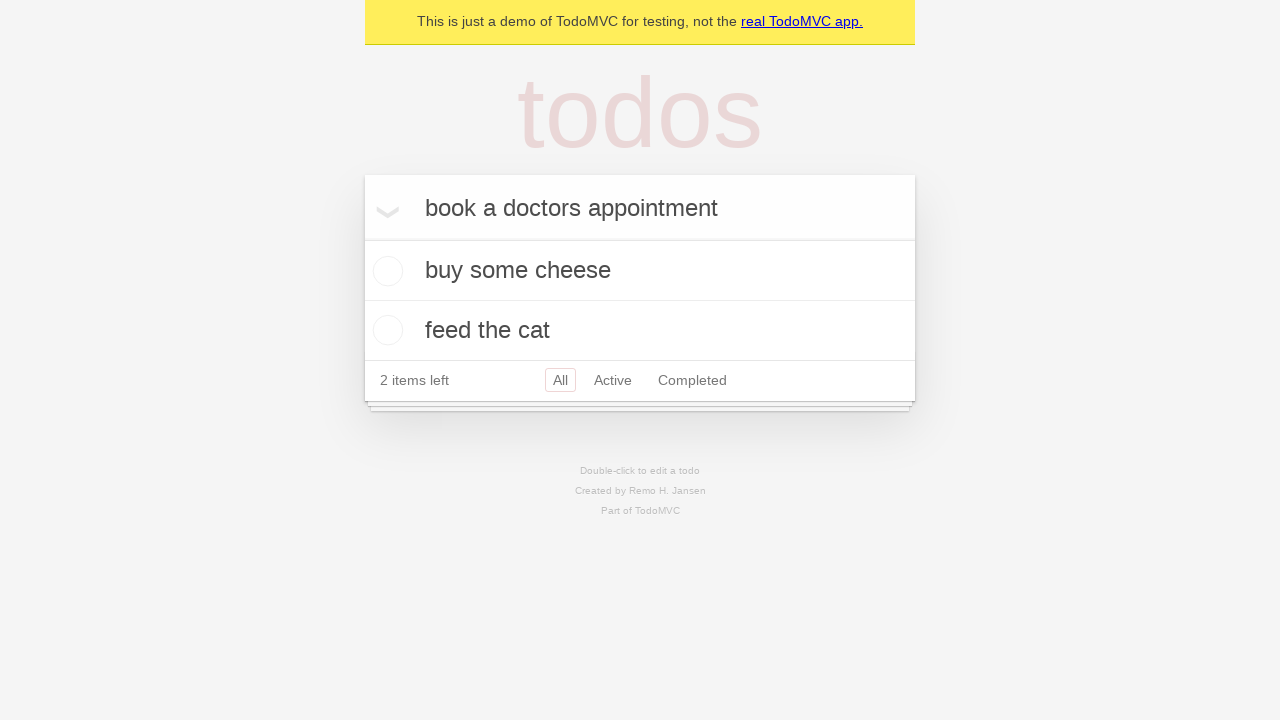

Pressed Enter to add third todo on internal:attr=[placeholder="What needs to be done?"i]
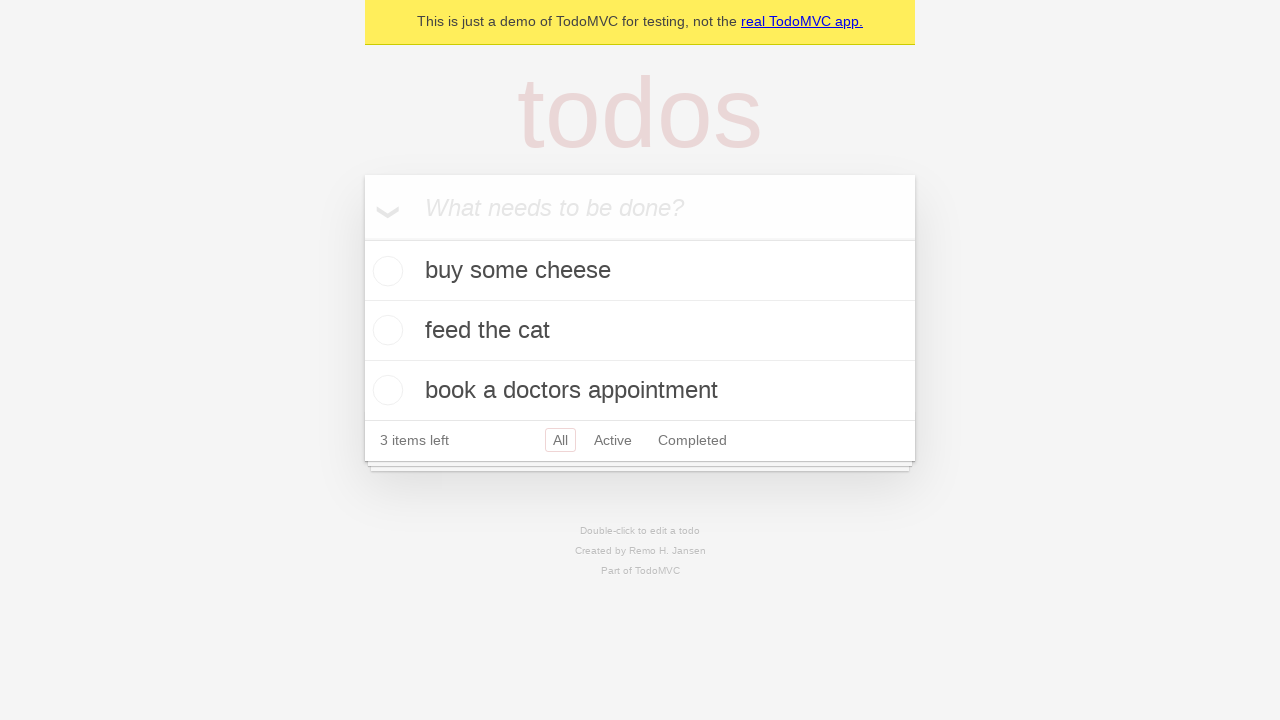

Clicked Active filter link at (613, 440) on internal:role=link[name="Active"i]
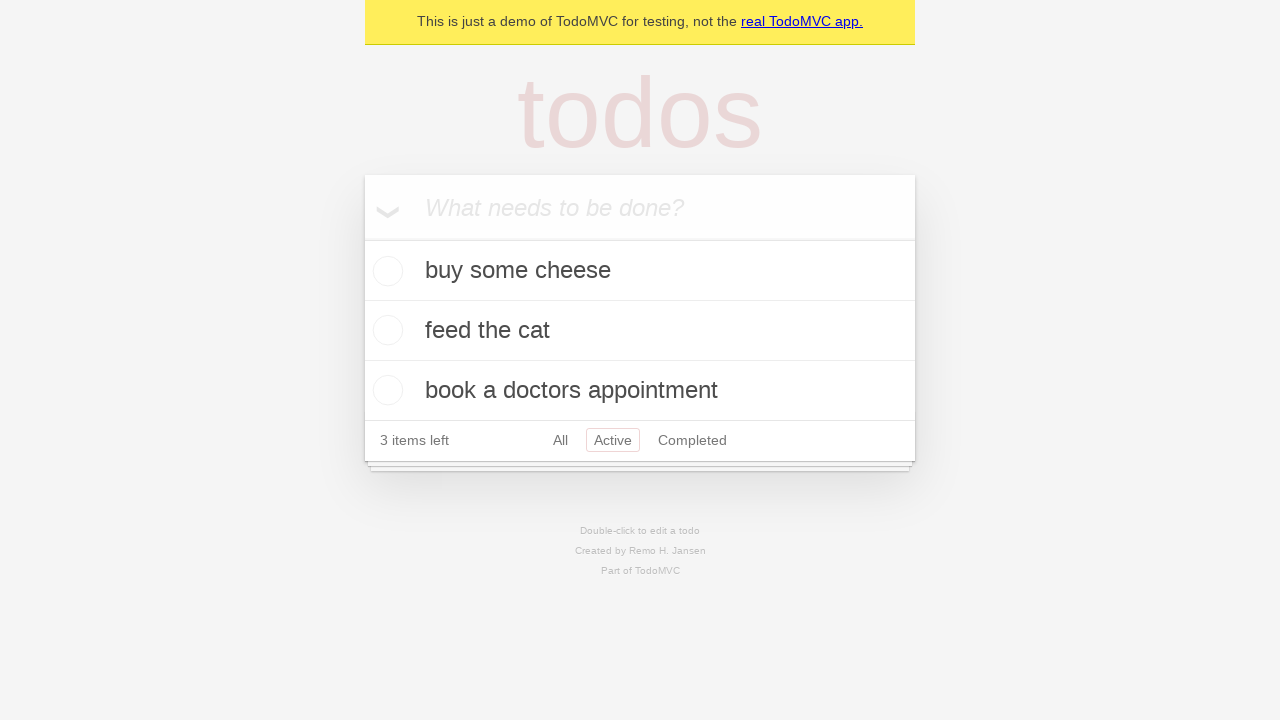

Clicked Completed filter link to verify currently applied filter is highlighted at (692, 440) on internal:role=link[name="Completed"i]
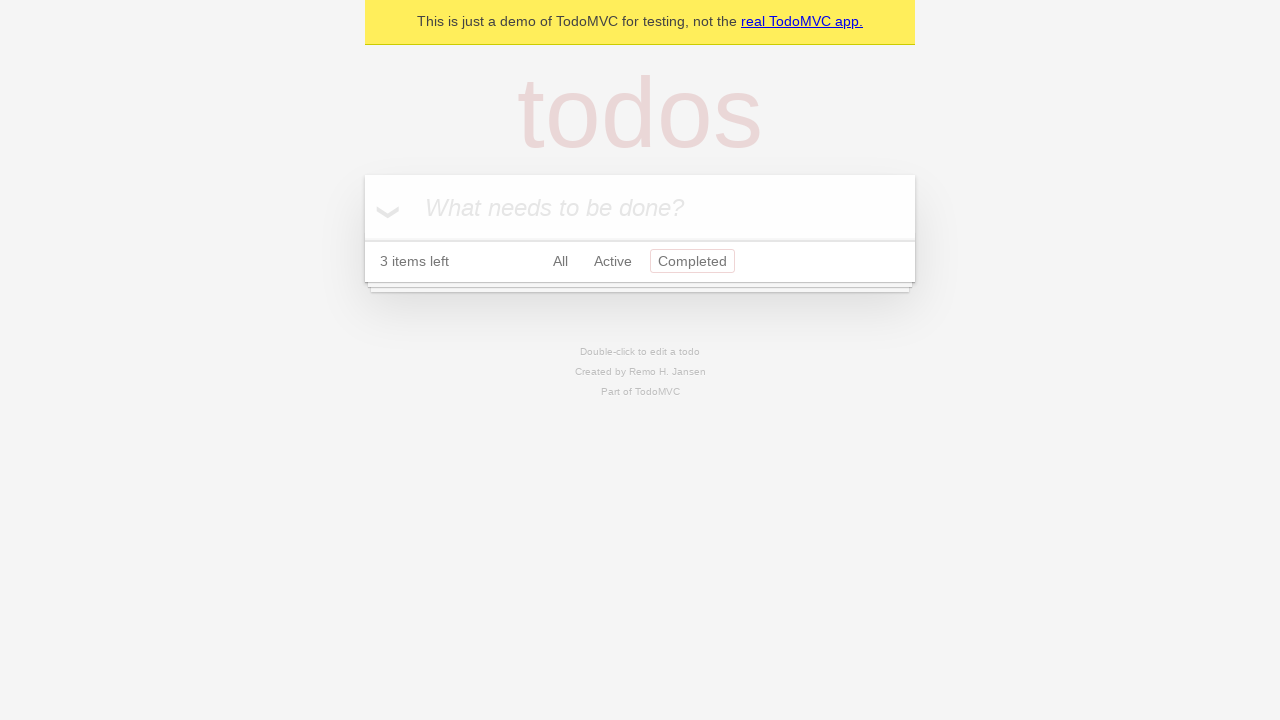

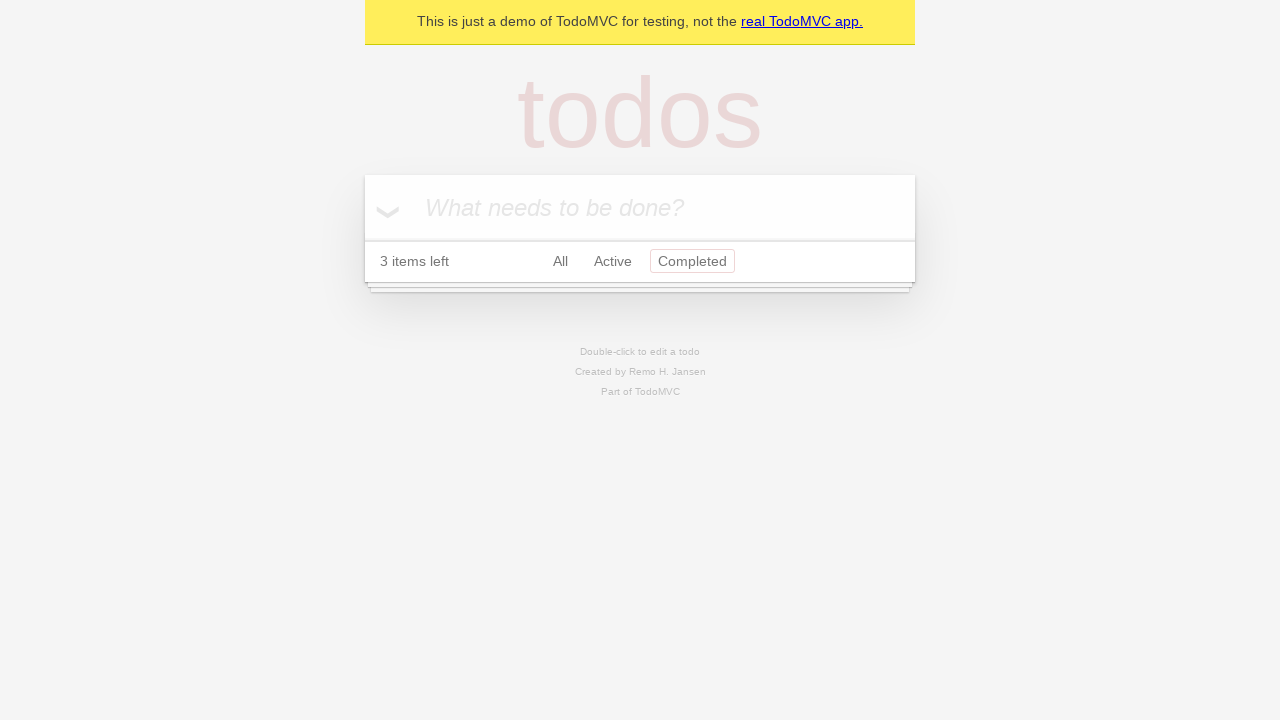